Tests drag and drop functionality by dragging an element to a new position on the jQuery UI draggable demo page

Starting URL: https://jqueryui.com/draggable/

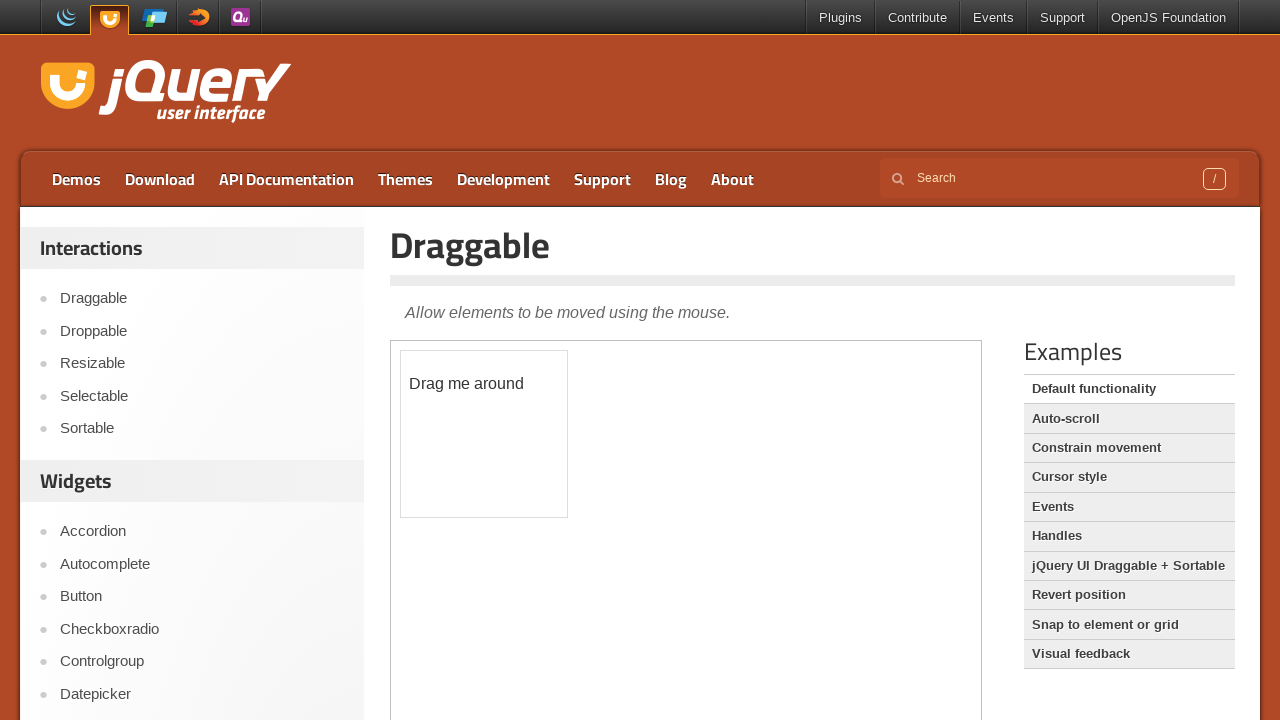

Located the iframe containing the draggable element
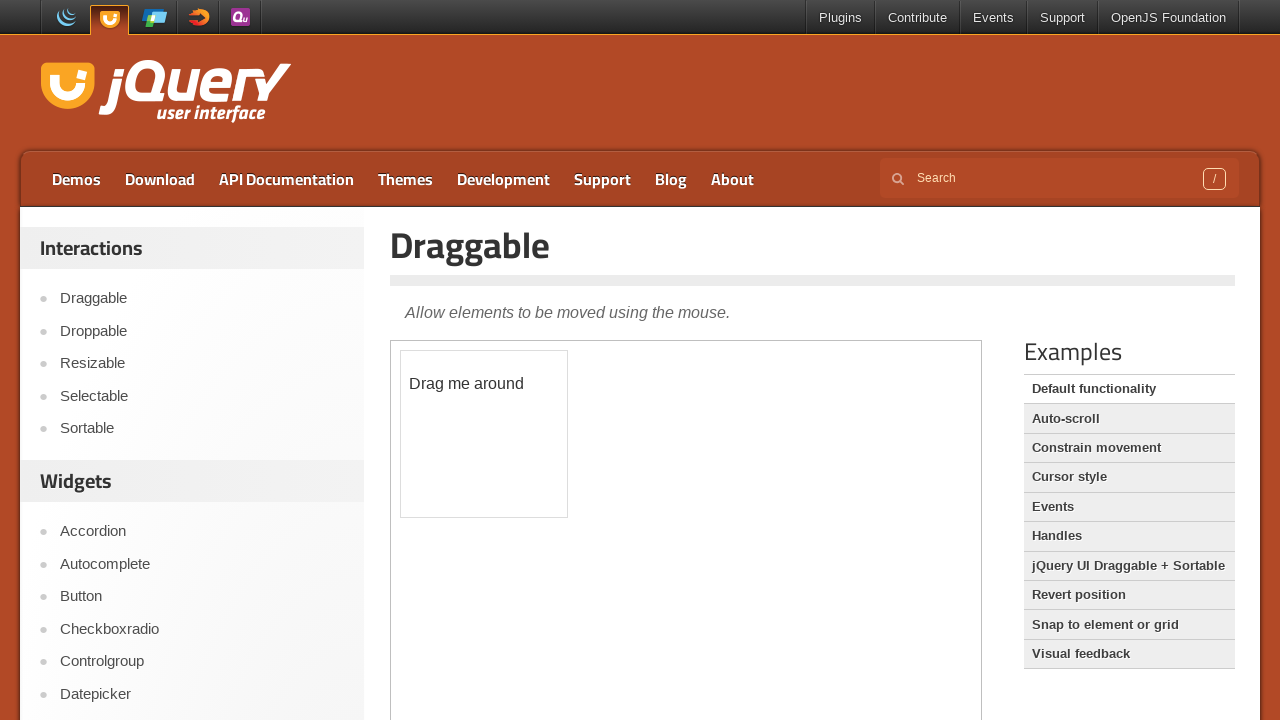

Located the draggable element with ID 'draggable'
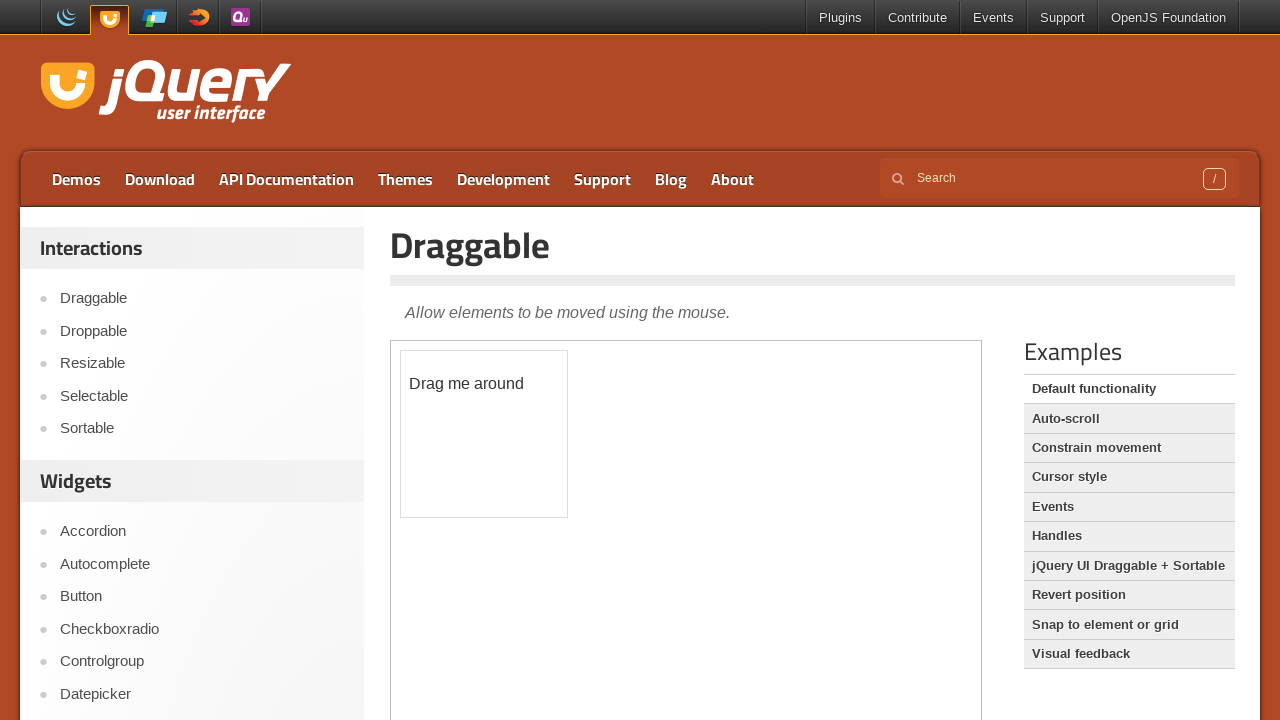

Retrieved the bounding box of the draggable element
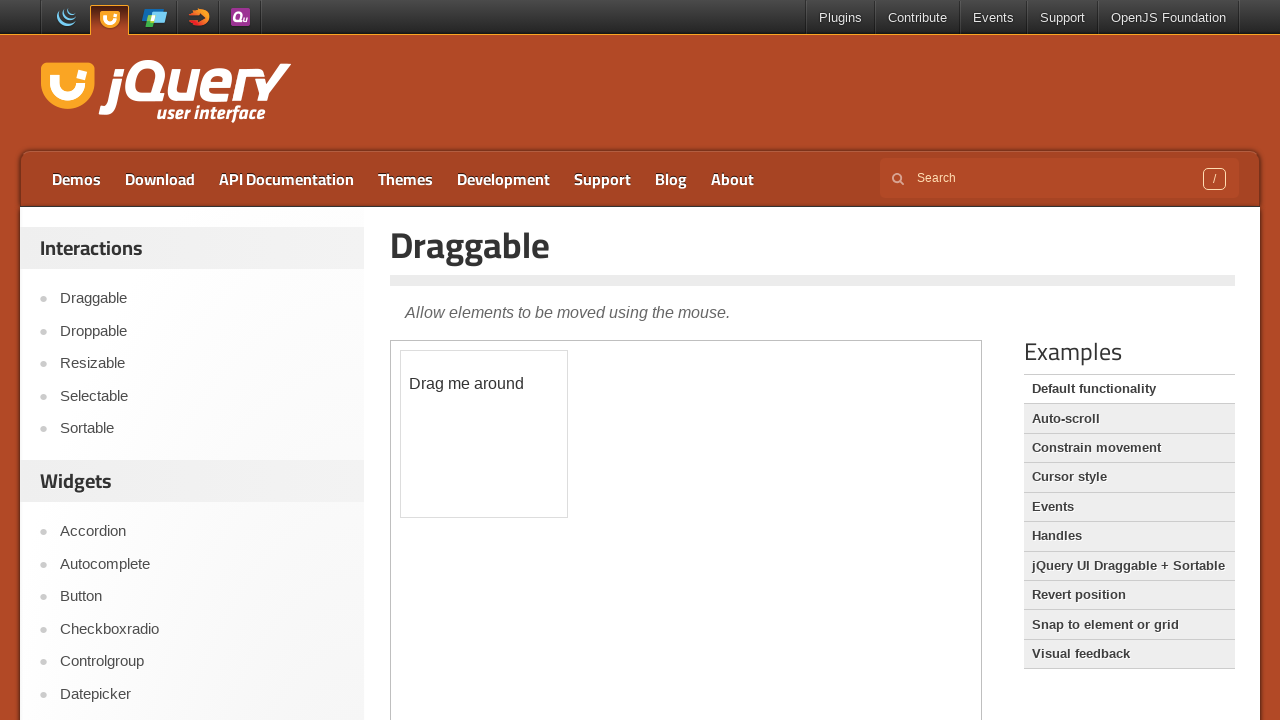

Dragged the element 100px right and 120px down to new position at (501, 471)
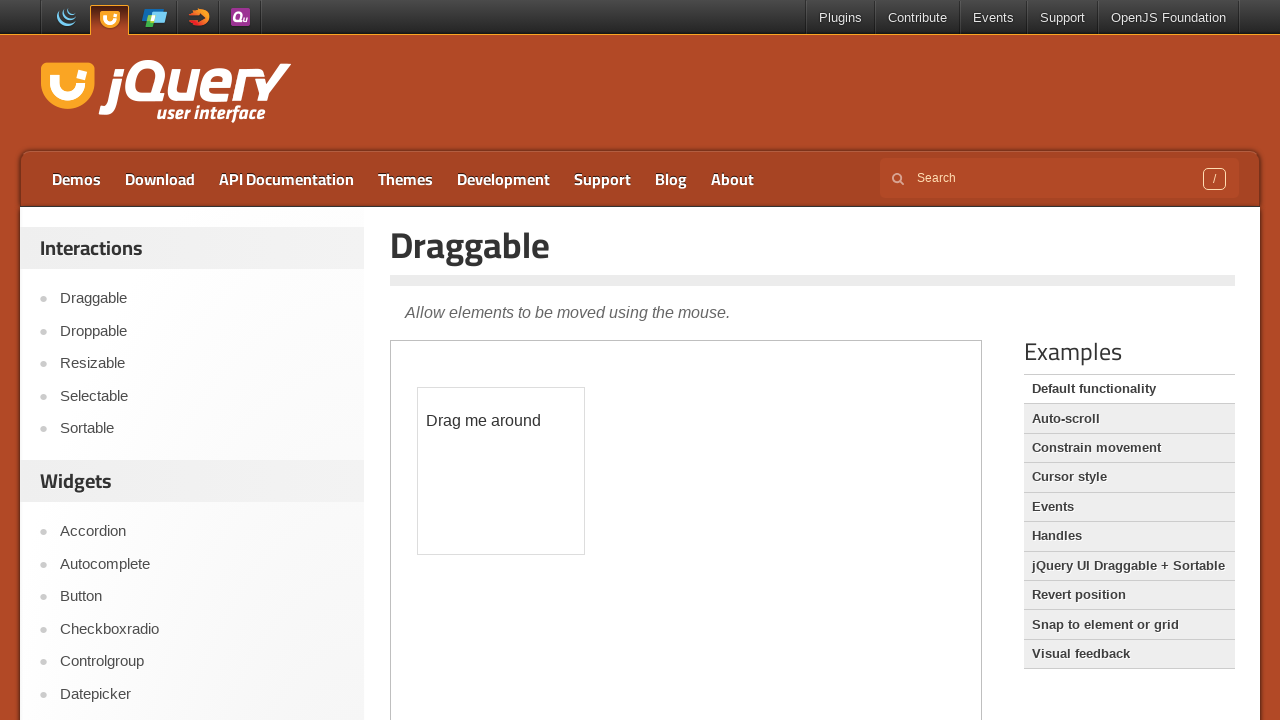

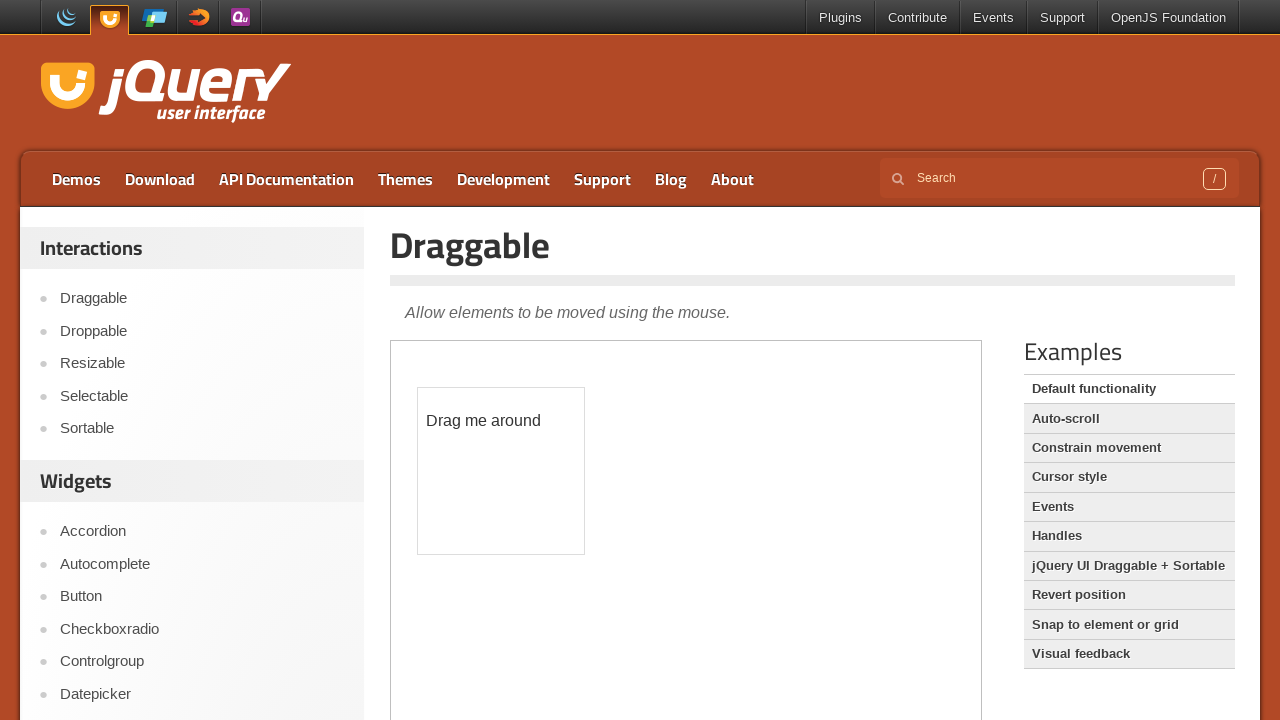